Tests registration form functionality by filling in user details including name, gender selection, and password fields

Starting URL: https://demo.automationtesting.in/Register.html

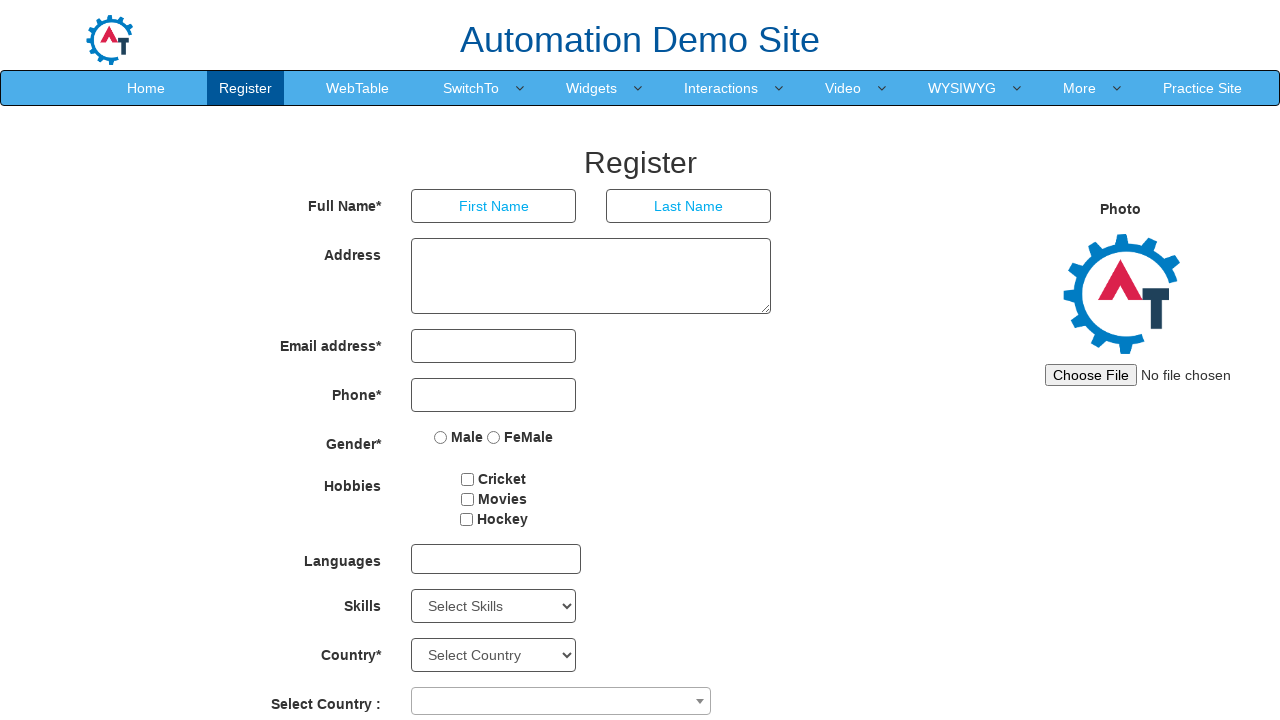

Filled first name field with 'Sowpriya' on //input[@placeholder='First Name']
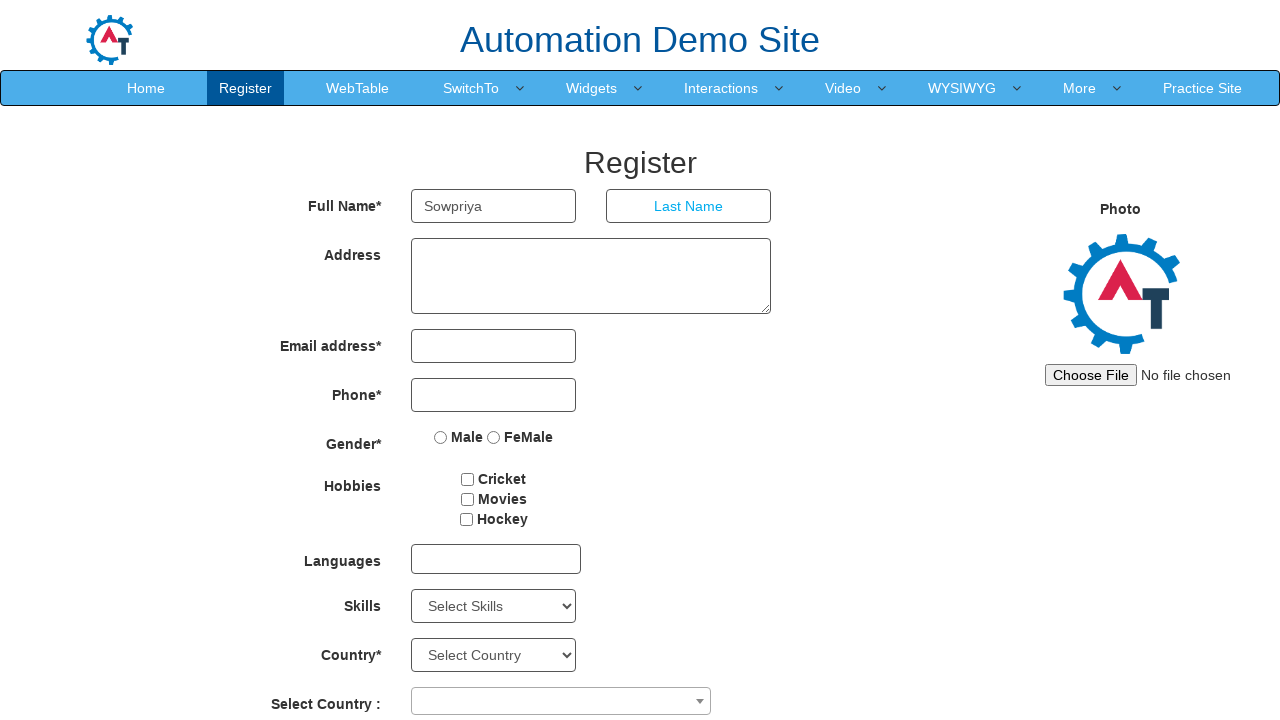

Filled last name field with 'SP' on //input[@placeholder='Last Name']
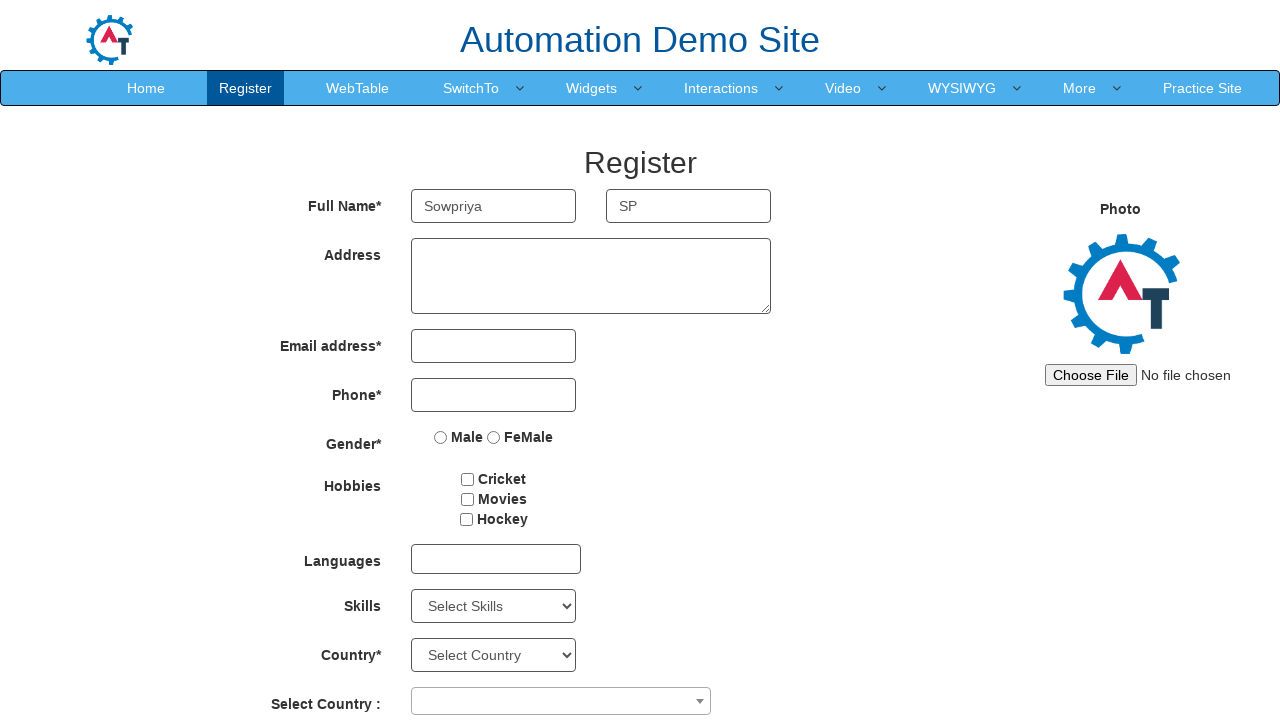

Selected Female gender option at (494, 437) on (//input[@type='radio'])[2]
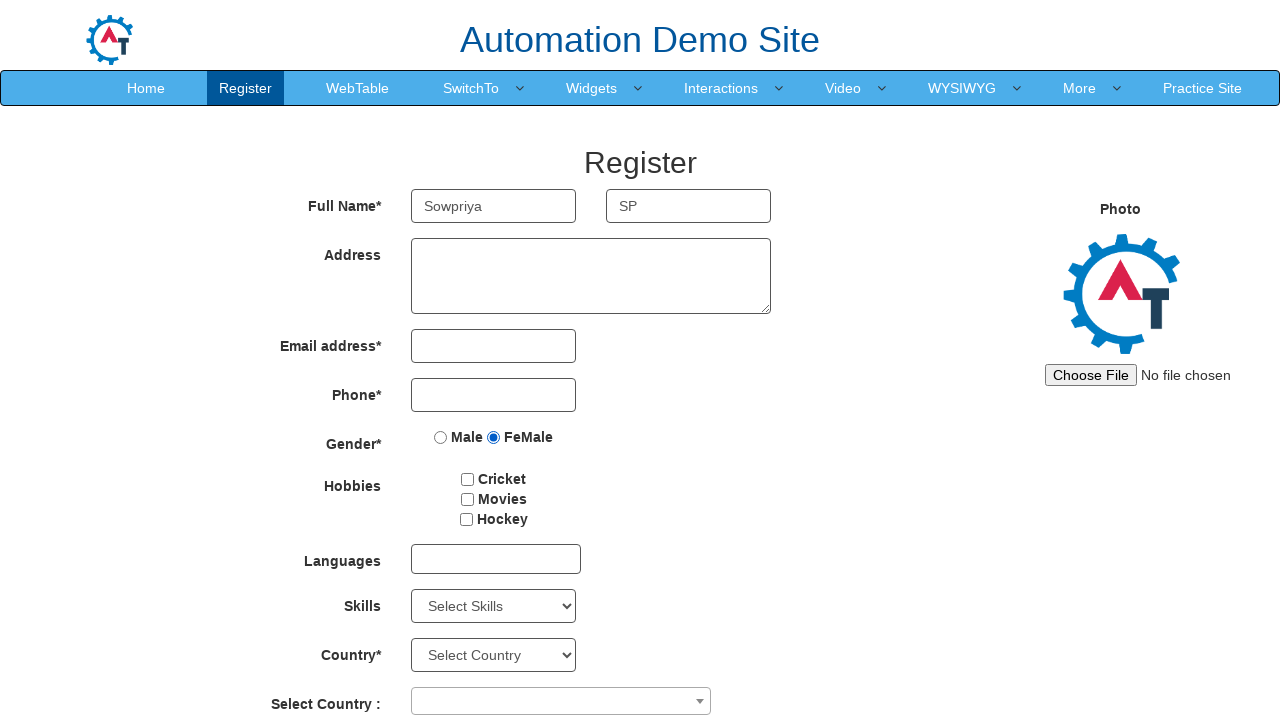

Filled password field with '1234' on #firstpassword
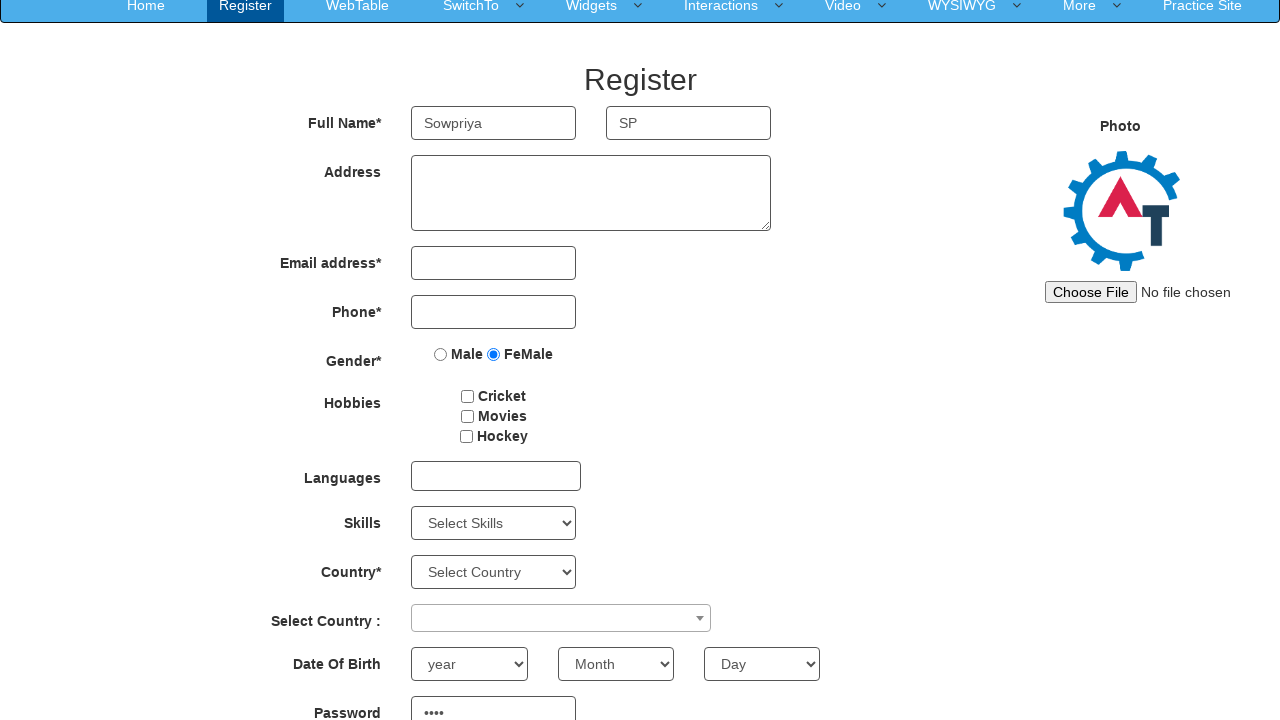

Filled confirm password field with '1234' on #secondpassword
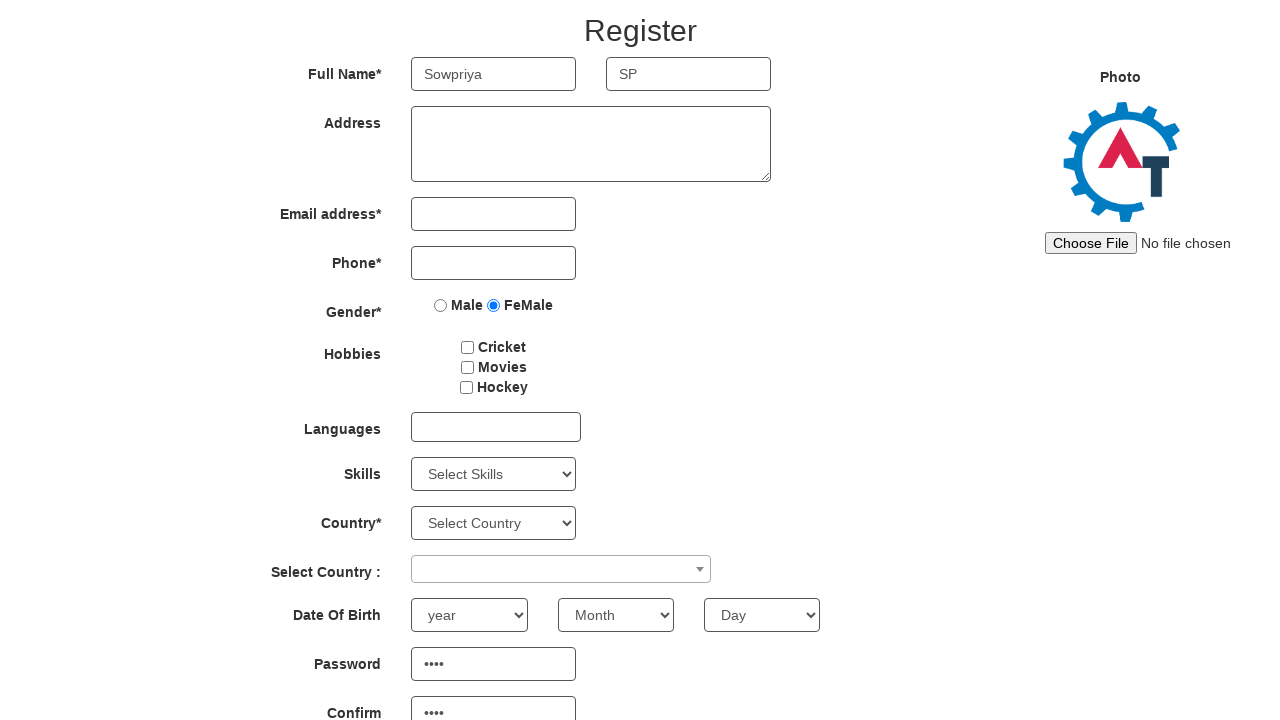

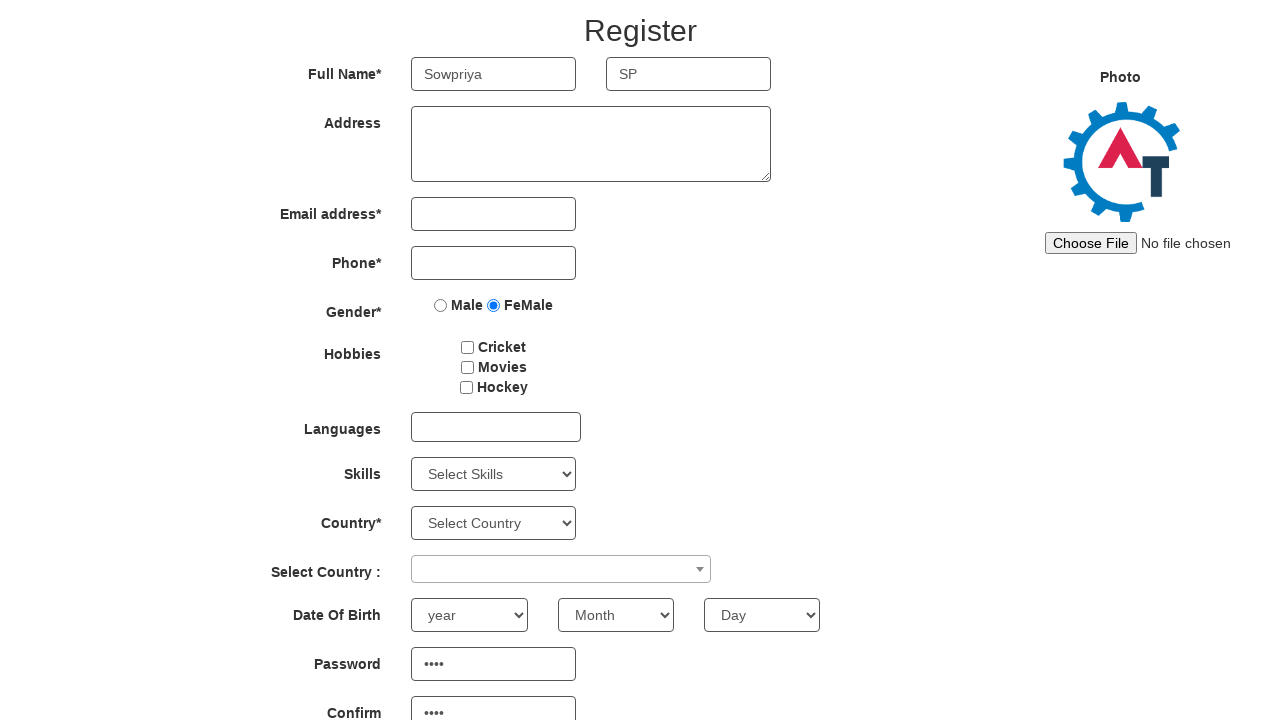